Tests button click functionality with explicit wait, clicking the "Click Me" button and waiting for the dynamic click confirmation message to appear.

Starting URL: https://demoqa.com/elements

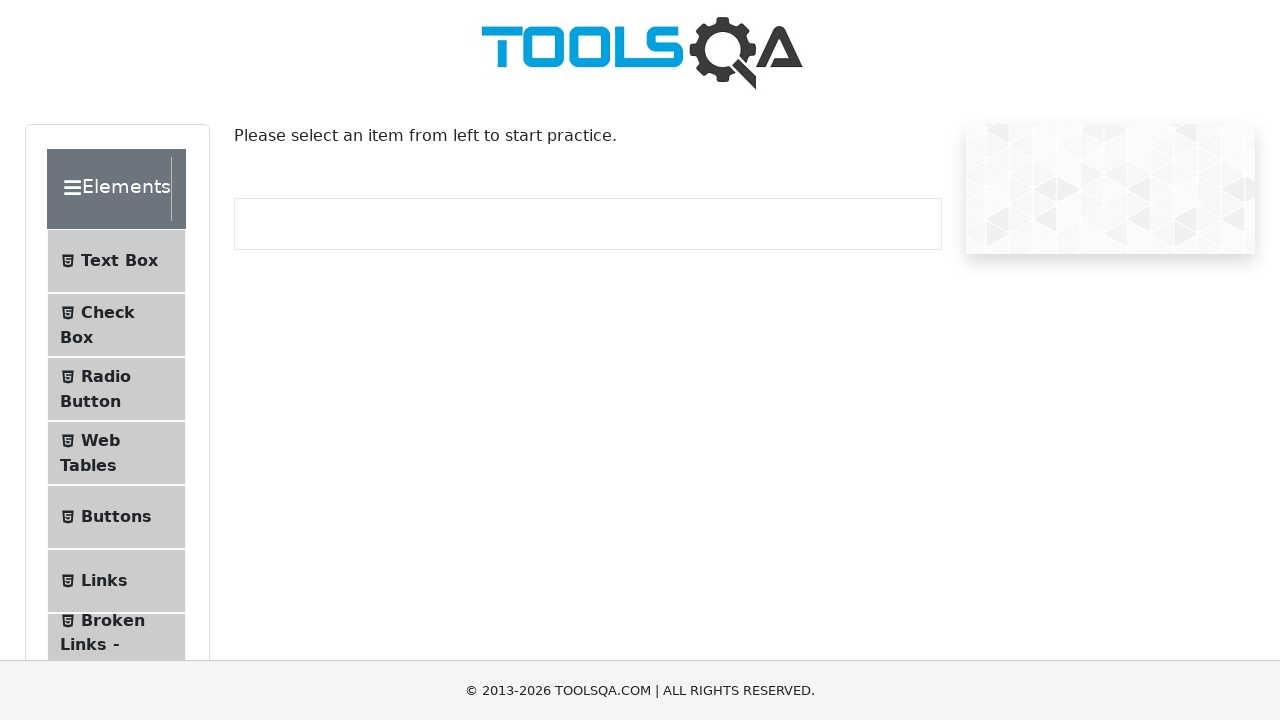

Clicked on Buttons section from Elements page at (116, 517) on text=Buttons
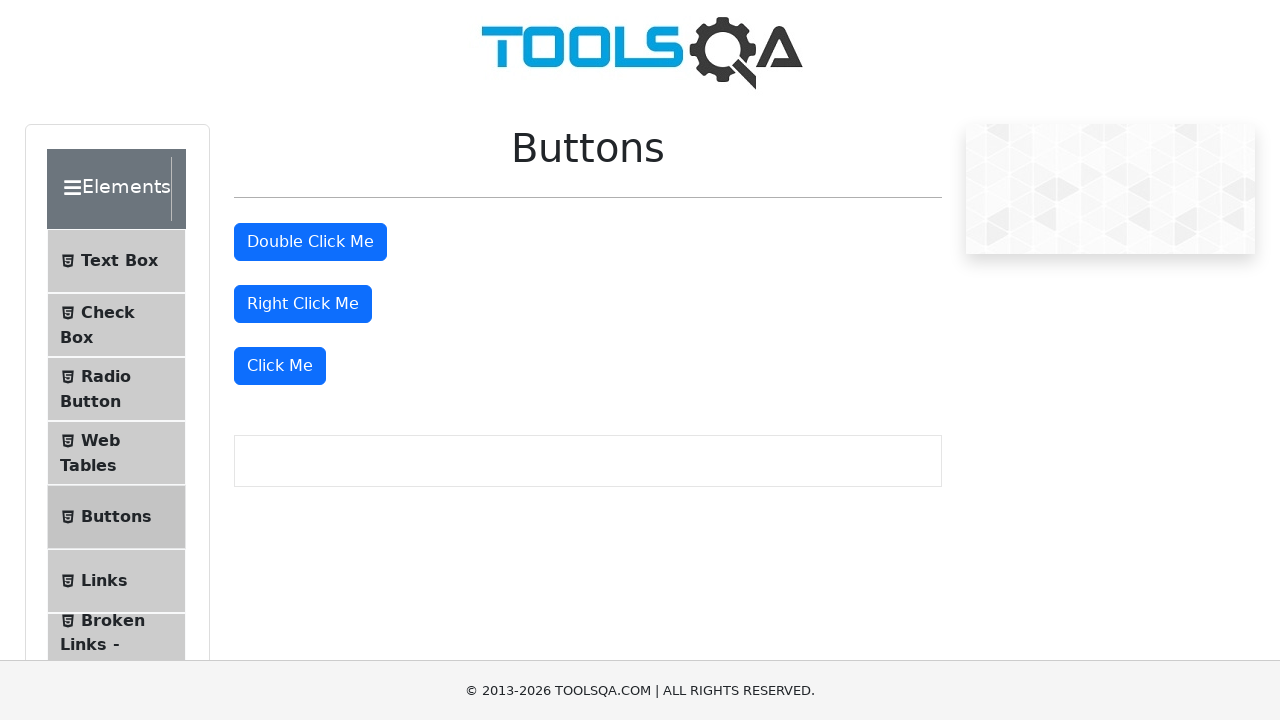

Buttons page loaded - double click button is visible
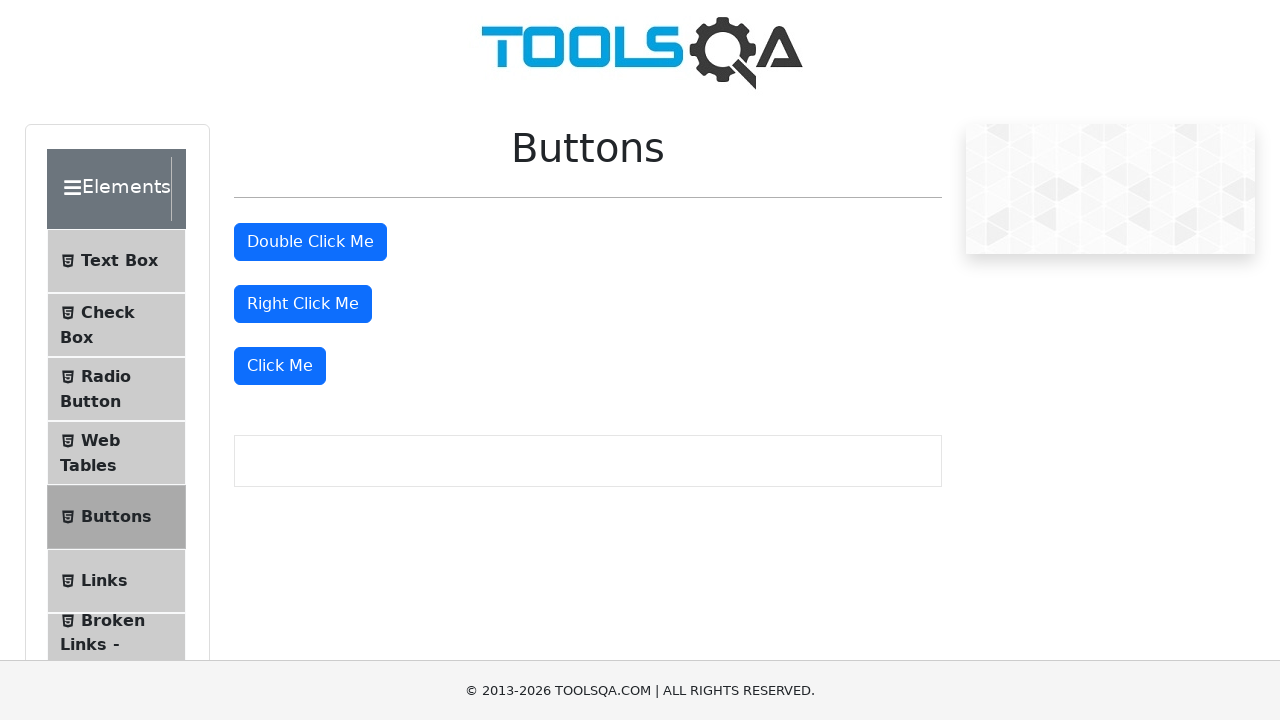

Clicked the 'Click Me' button at (280, 366) on xpath=//button[text()='Click Me']
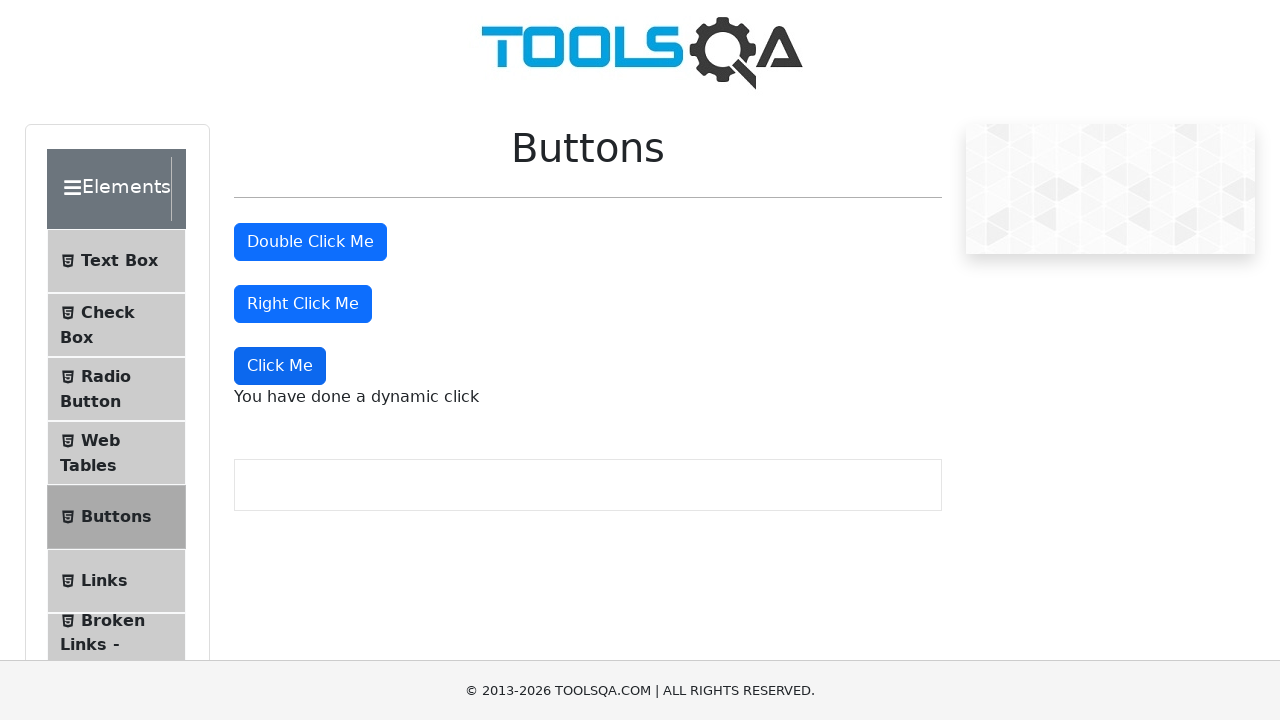

Dynamic click confirmation message appeared
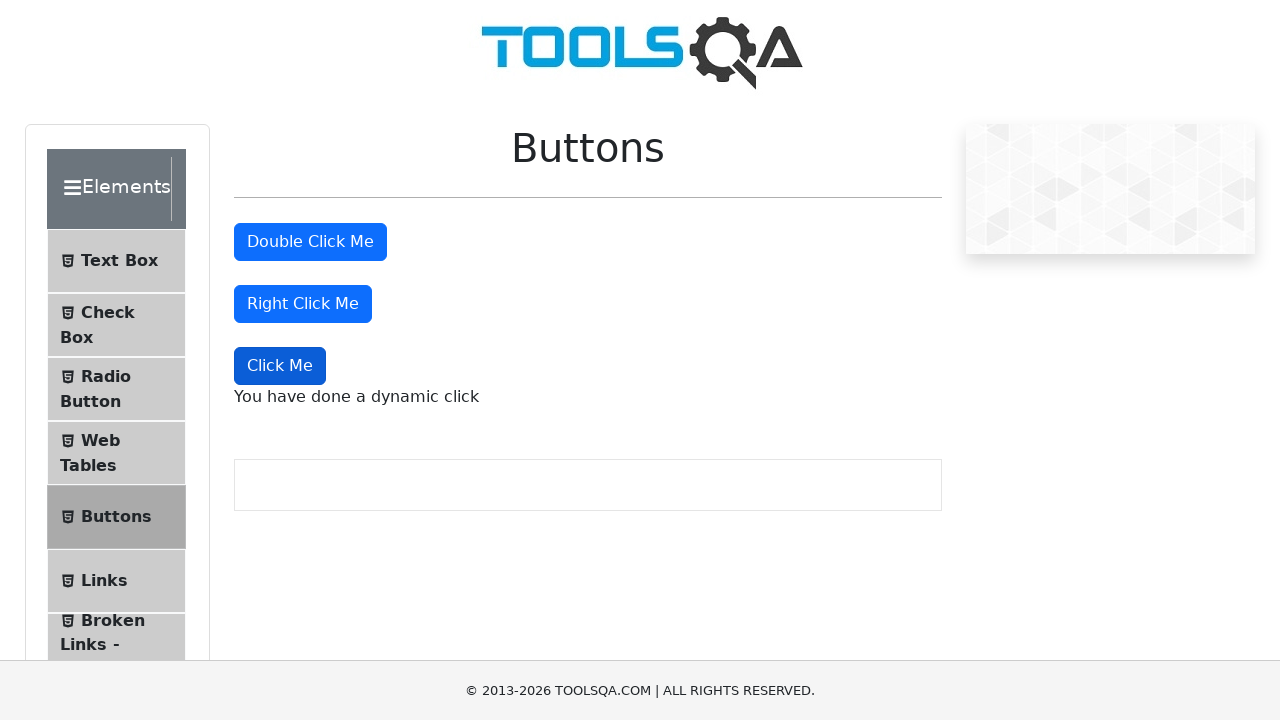

Retrieved dynamic click message text: 'You have done a dynamic click'
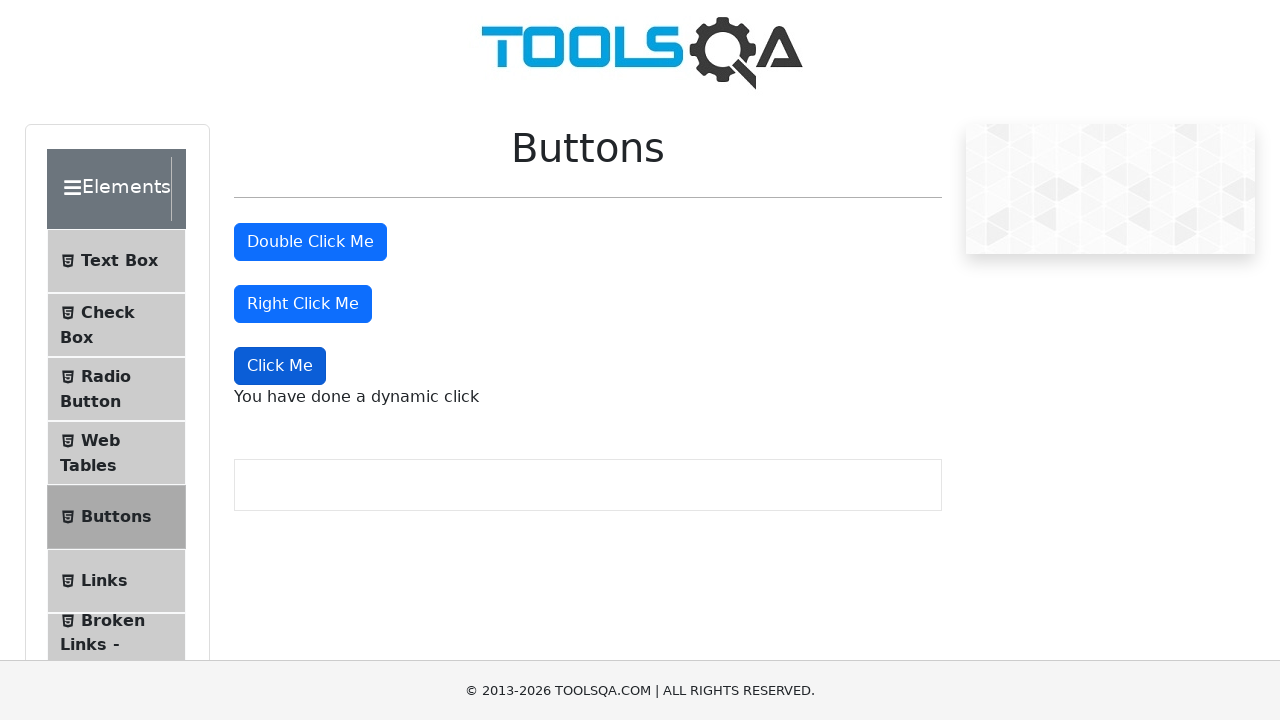

Verified that message matches expected text 'You have done a dynamic click'
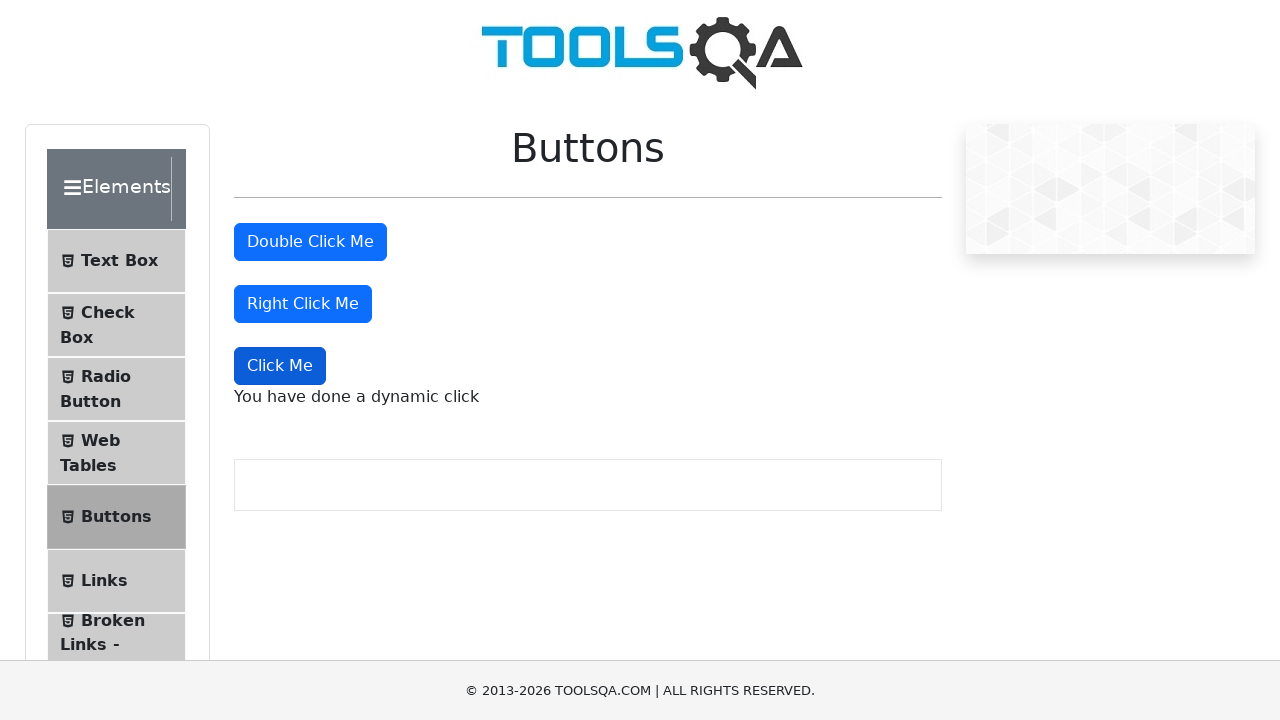

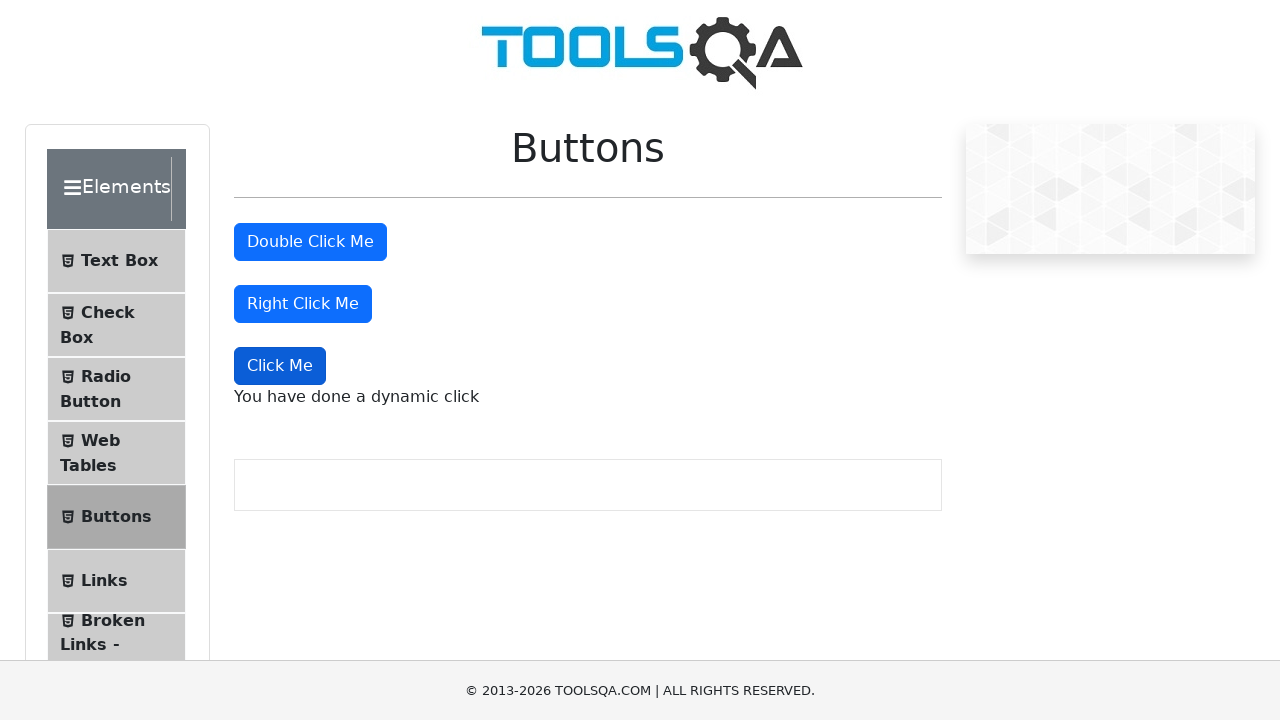